Tests that clicking login without entering credentials displays an error message

Starting URL: https://the-internet.herokuapp.com/

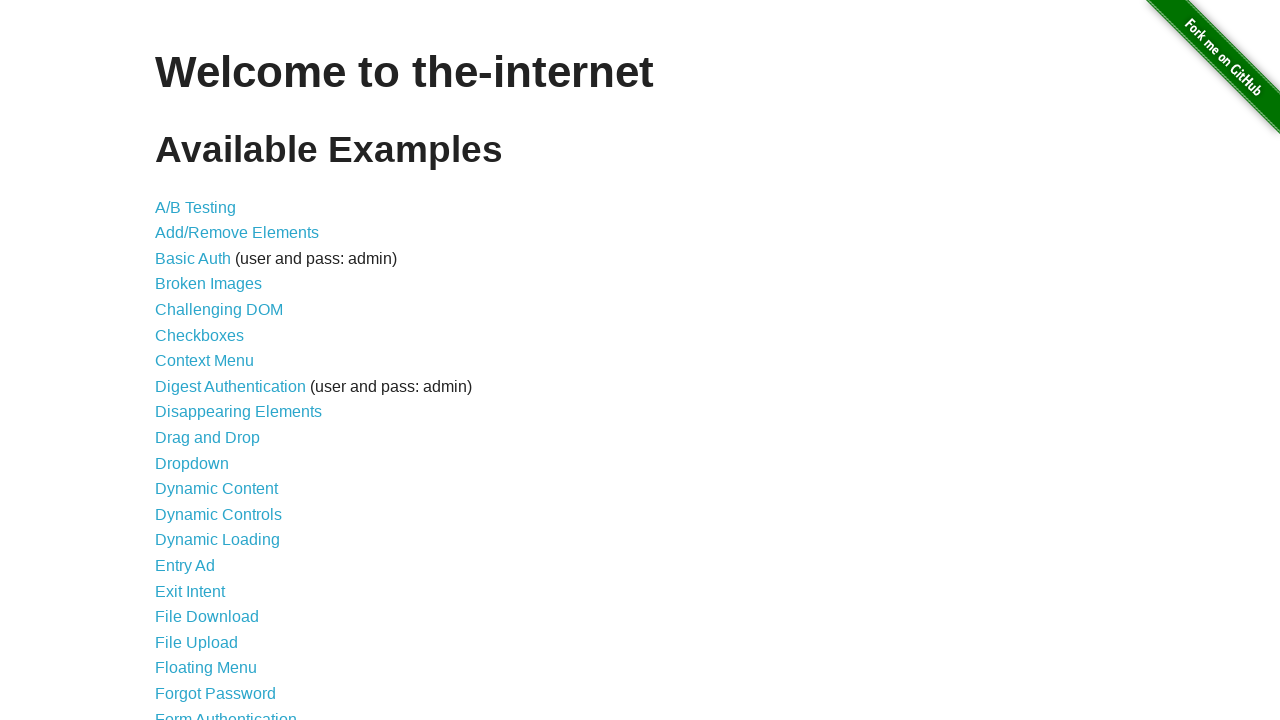

Clicked on the Form Authentication link at (226, 712) on xpath=//*[@id="content"]/ul/li[21]/a
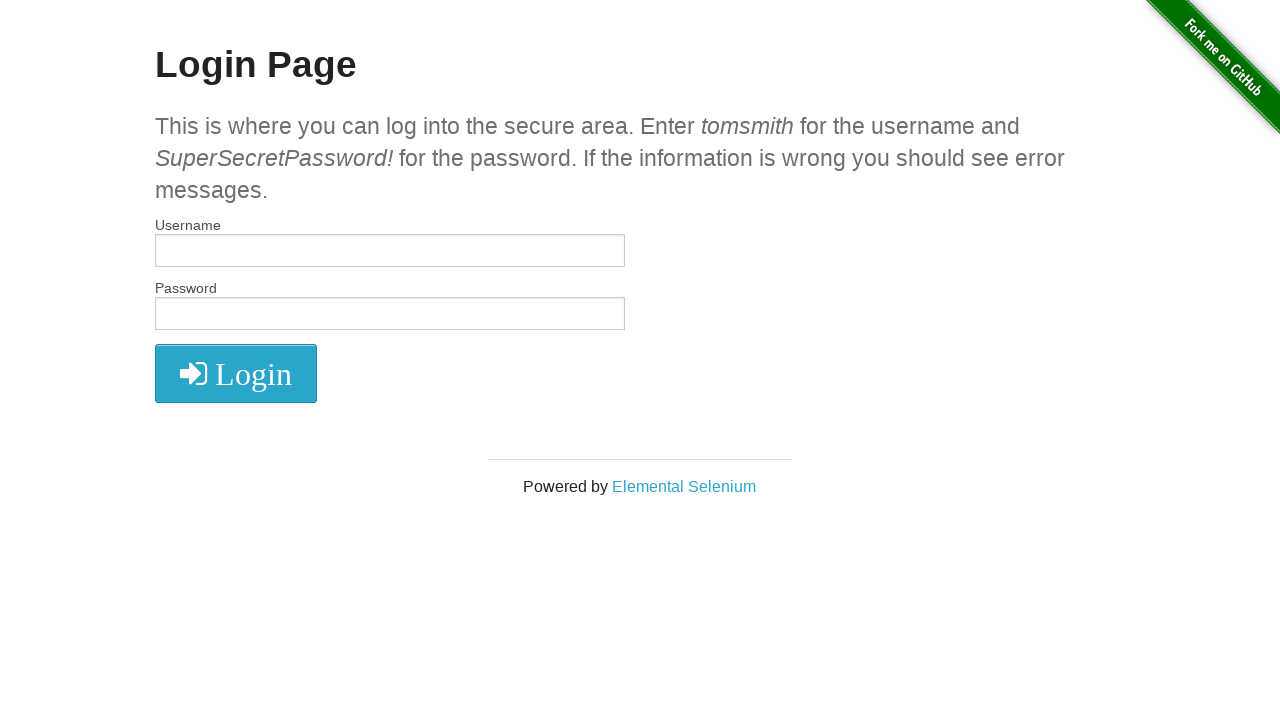

Clicked login button without entering credentials at (236, 373) on xpath=//*[@id="login"]/button
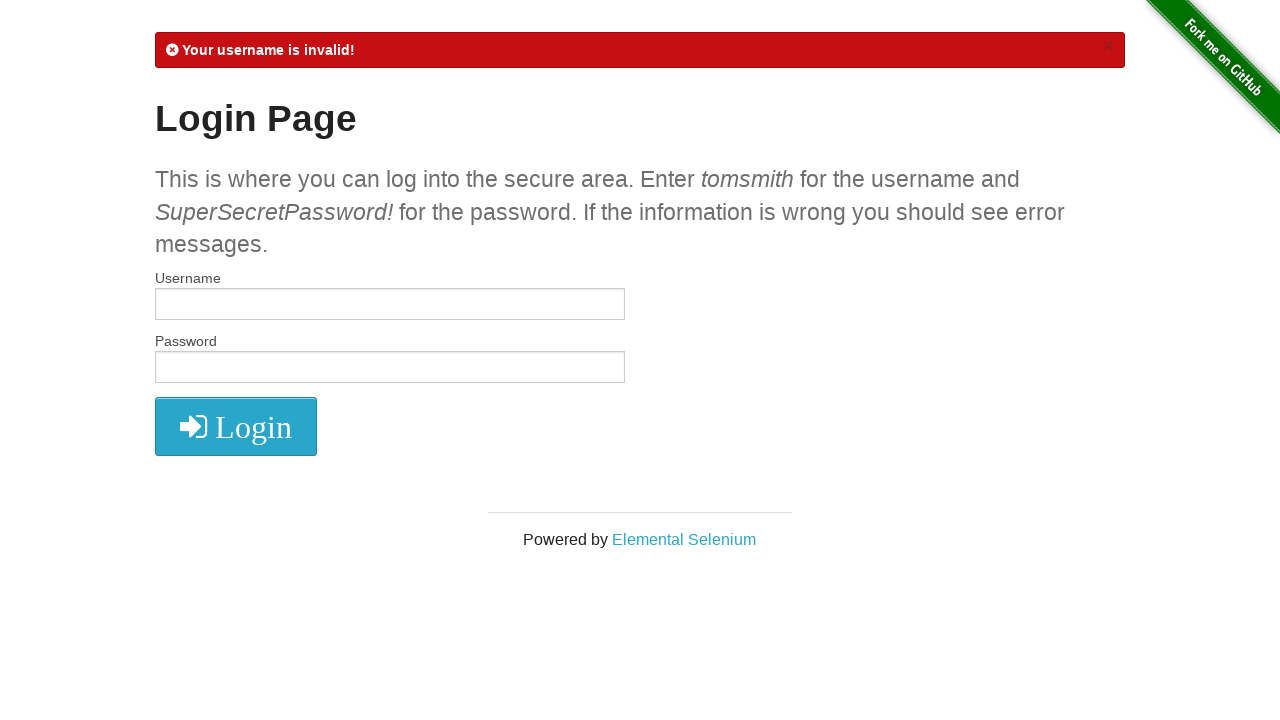

Error message displayed after login attempt without credentials
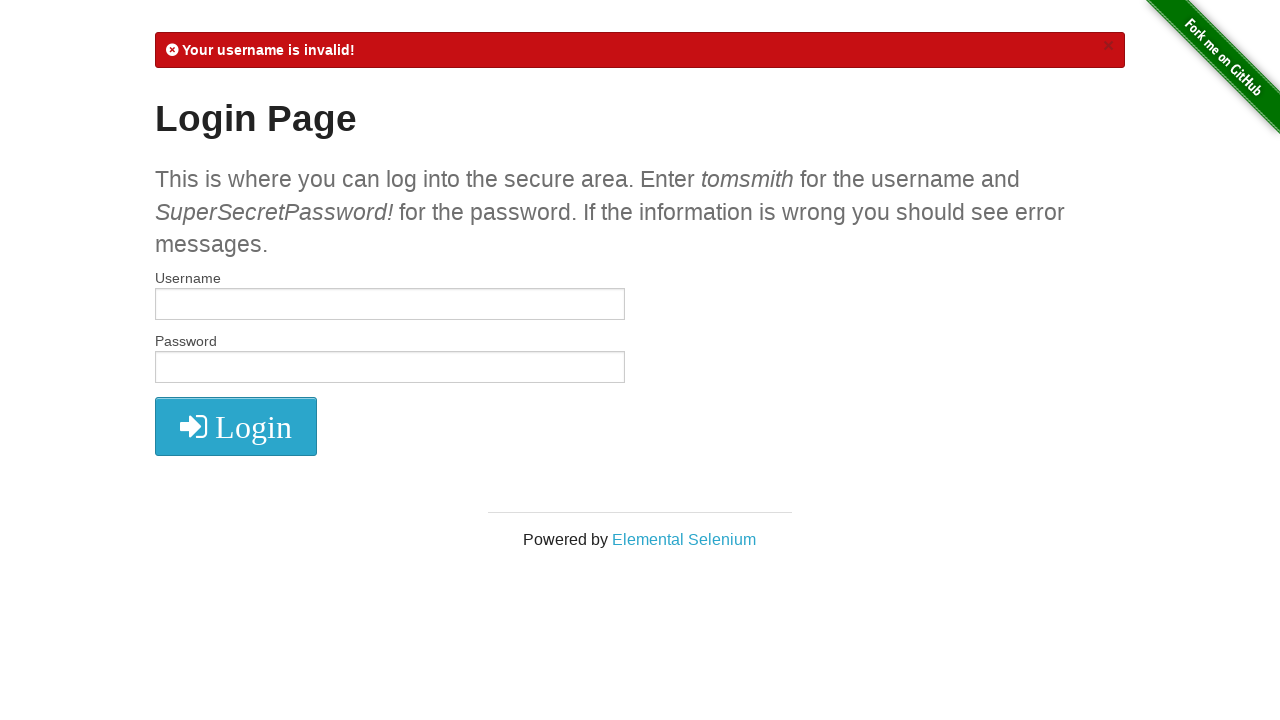

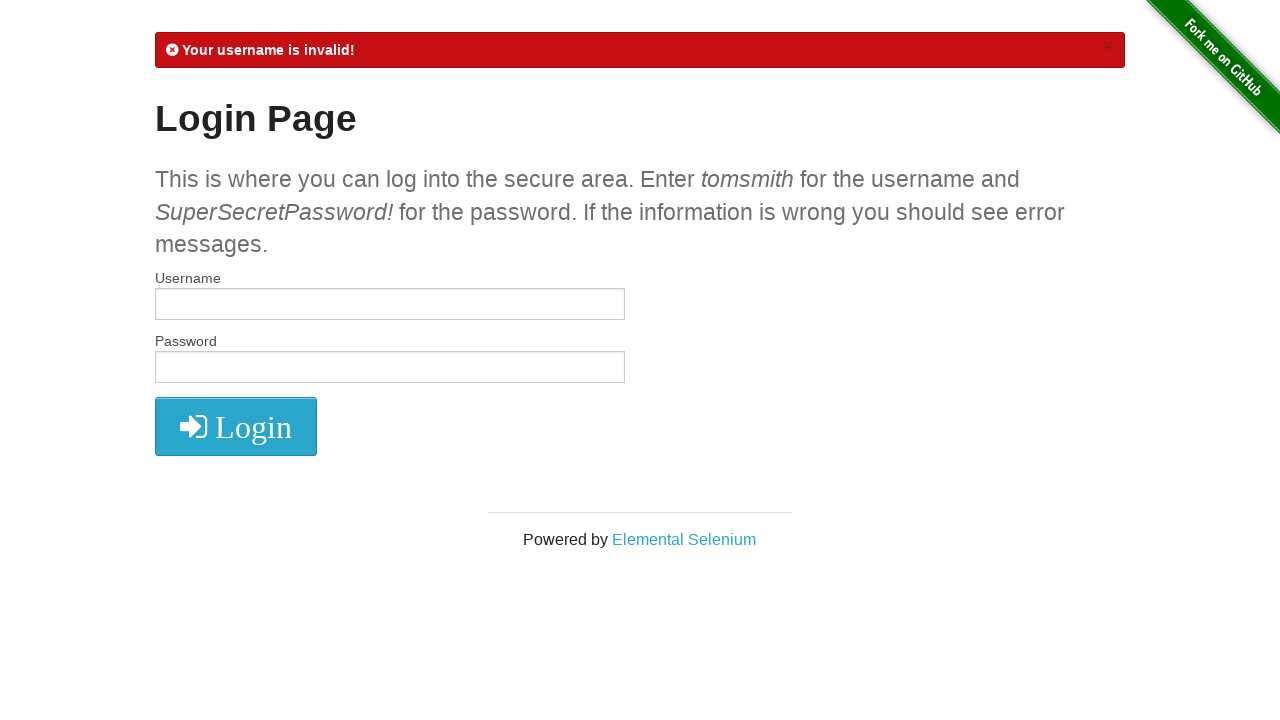